Navigates to Rediff.com homepage and verifies that navigation links are present on the page

Starting URL: http://rediff.com/

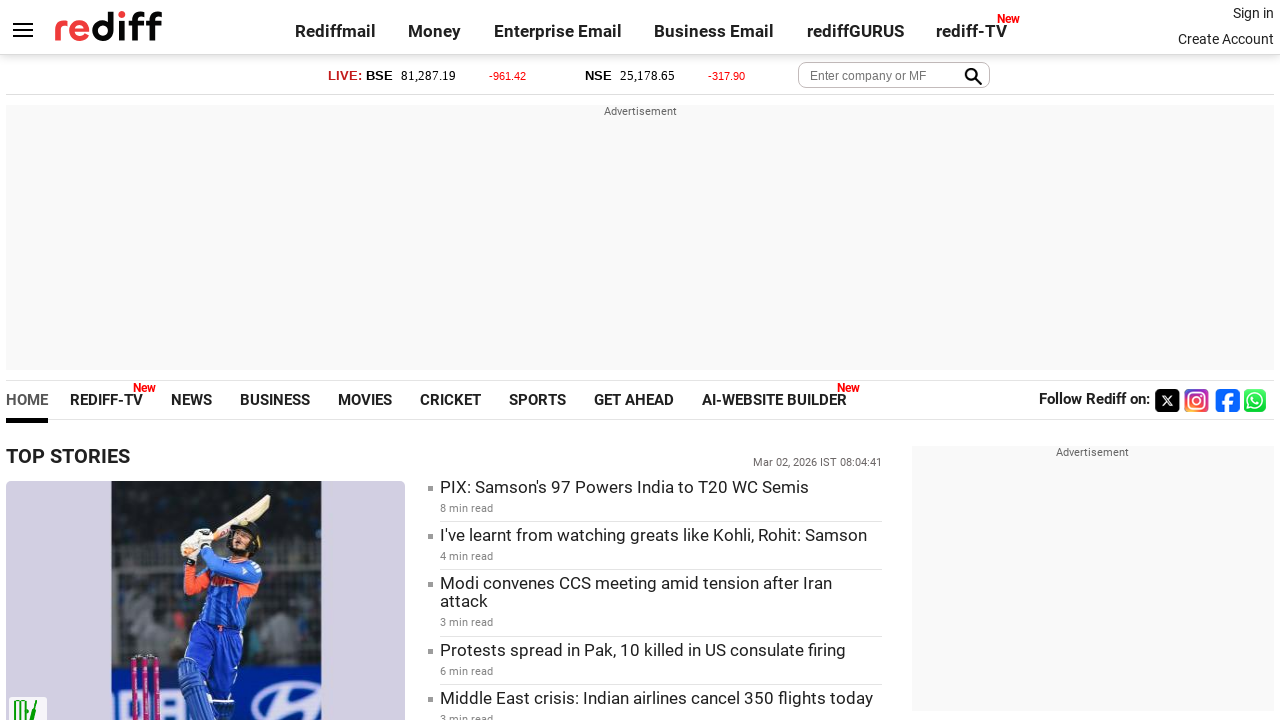

Navigated to Rediff.com homepage
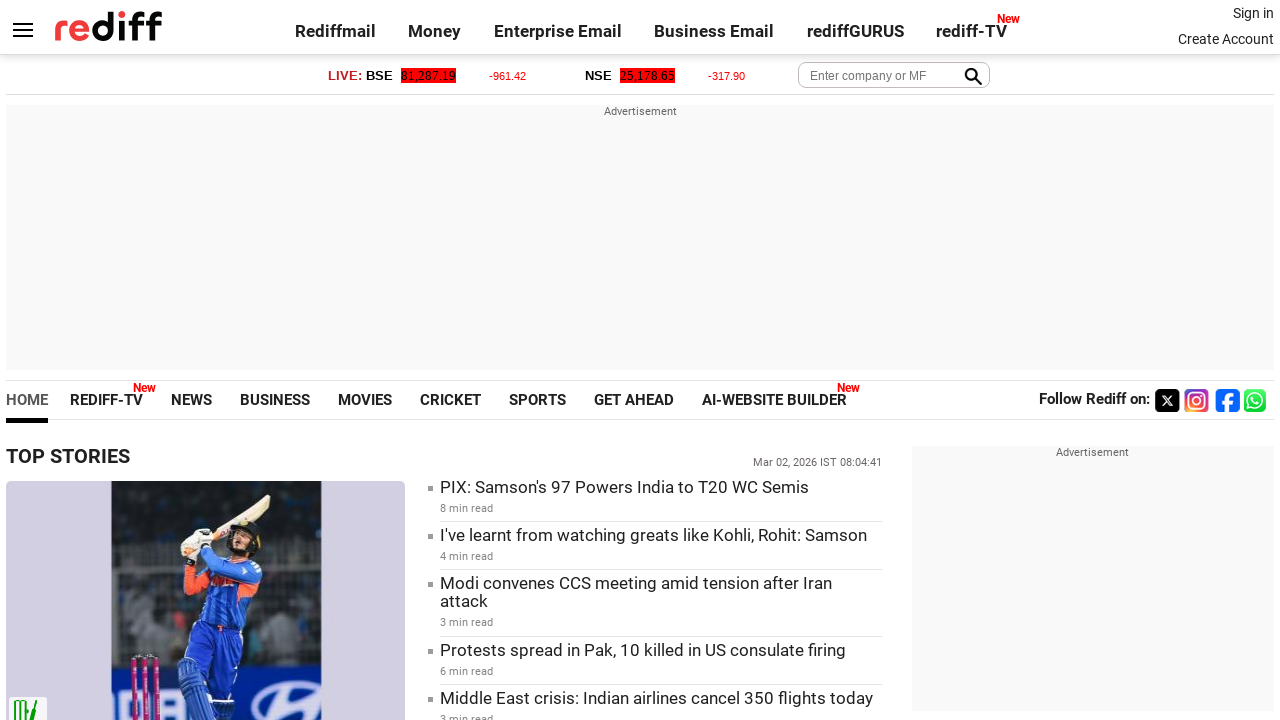

Page fully loaded (domcontentloaded event fired)
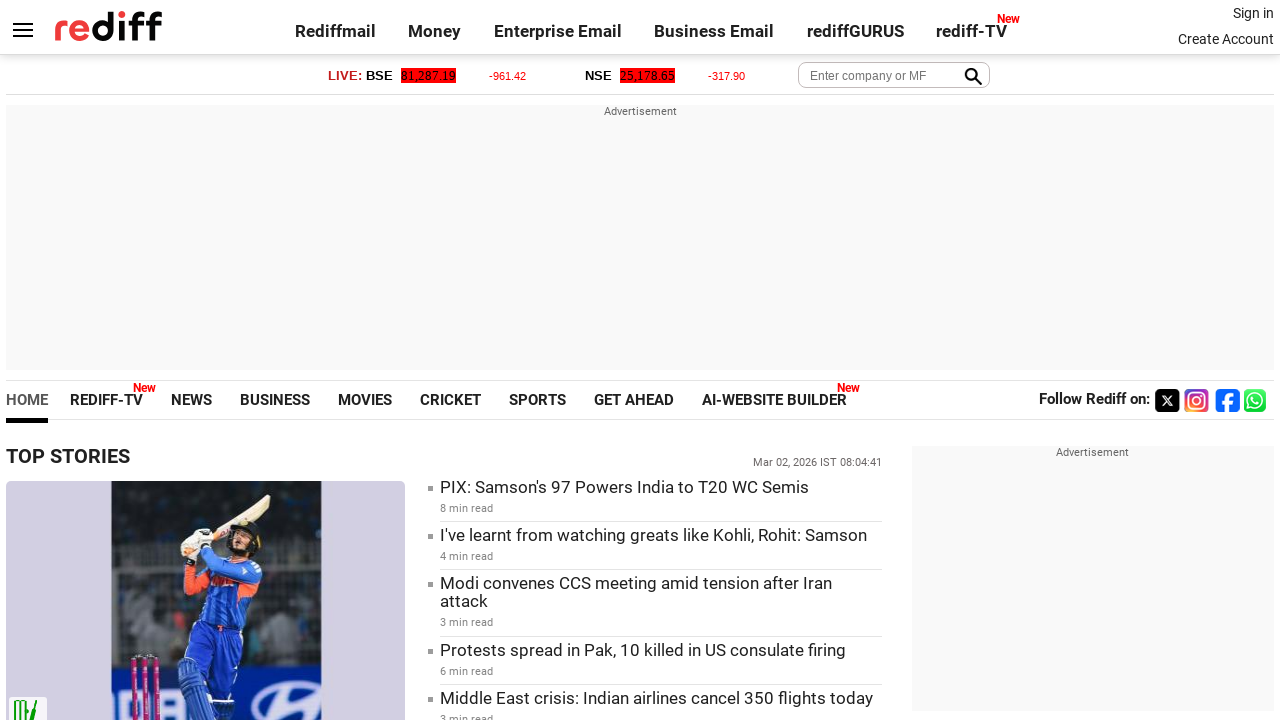

Navigation links are present on the page
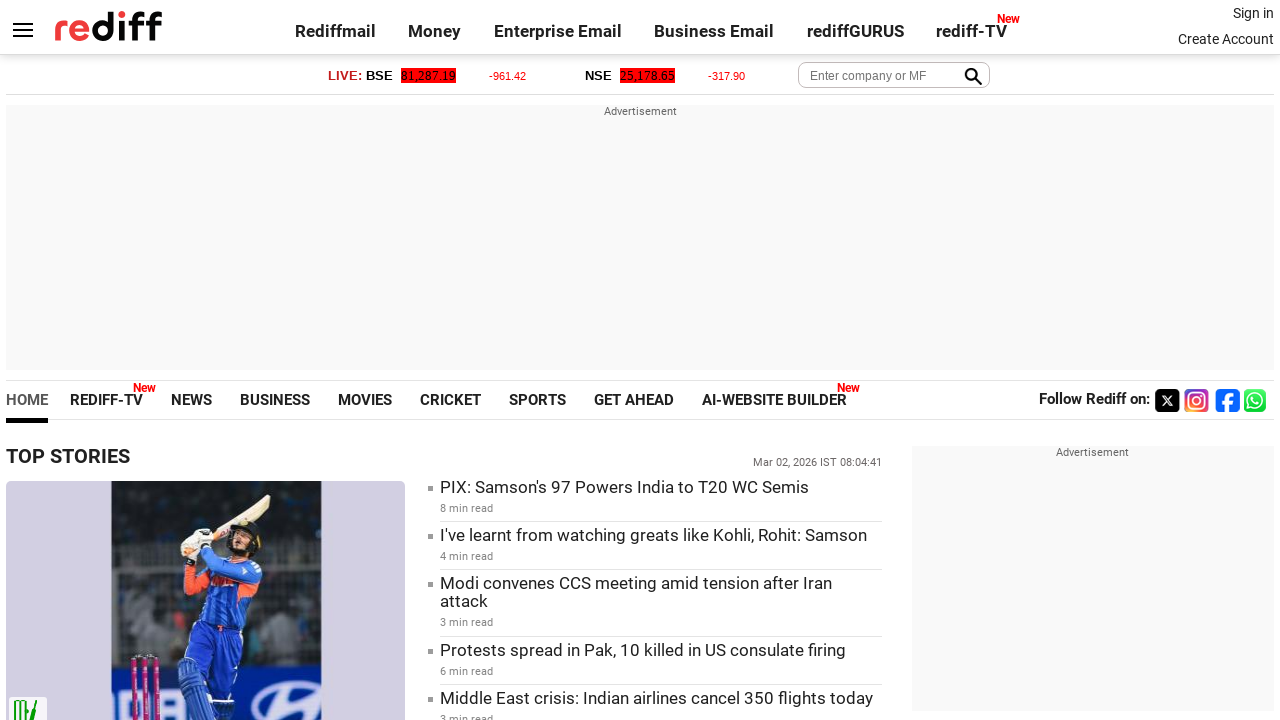

Located all navigation links on the page
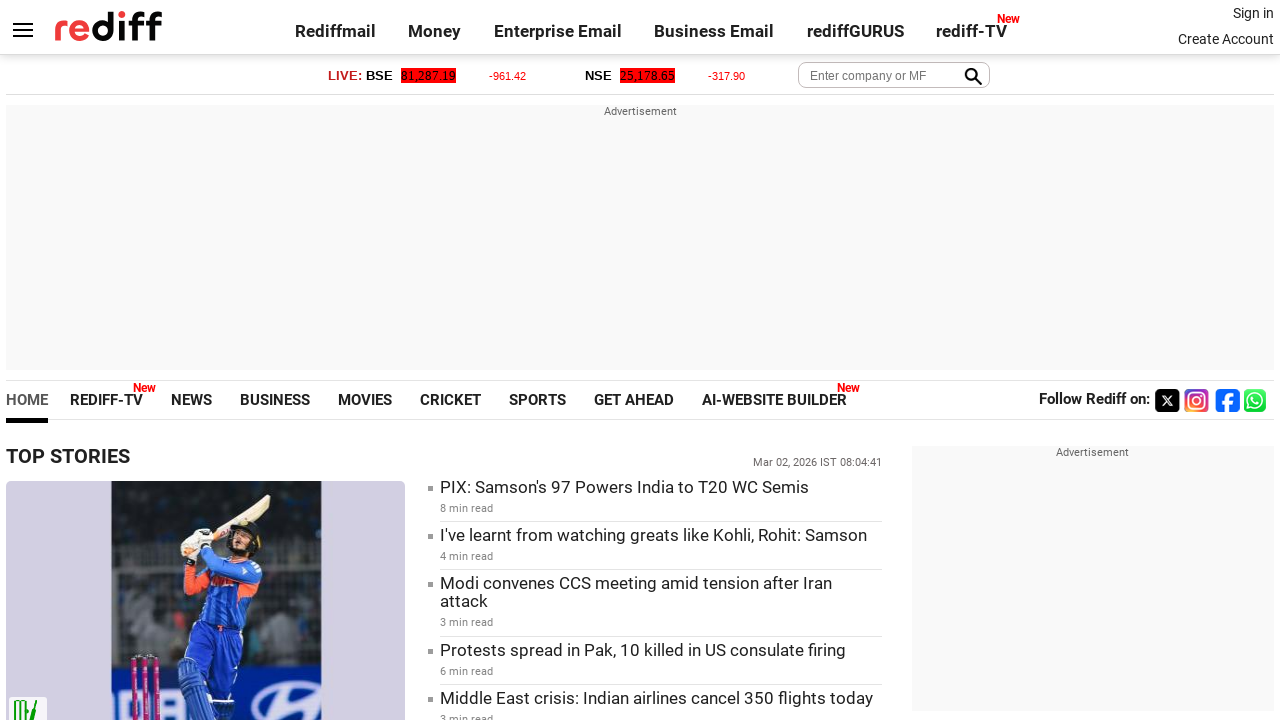

Verified that 383 navigation links are present on the page
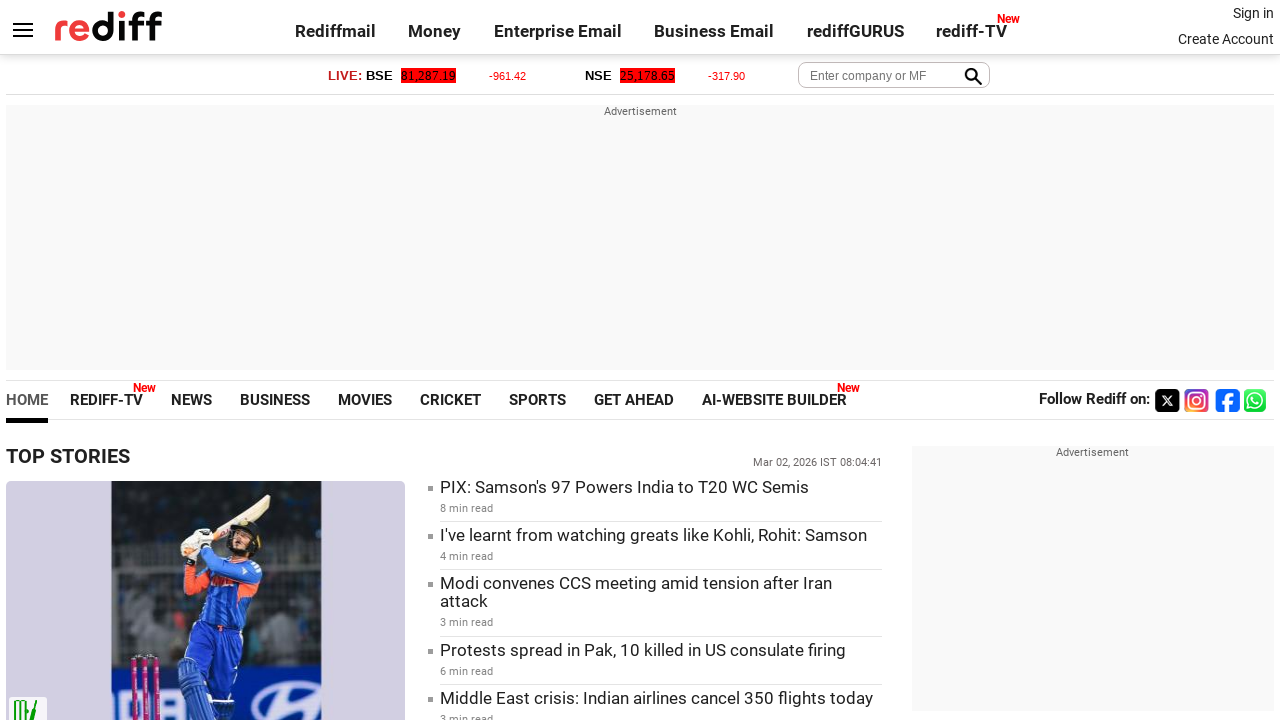

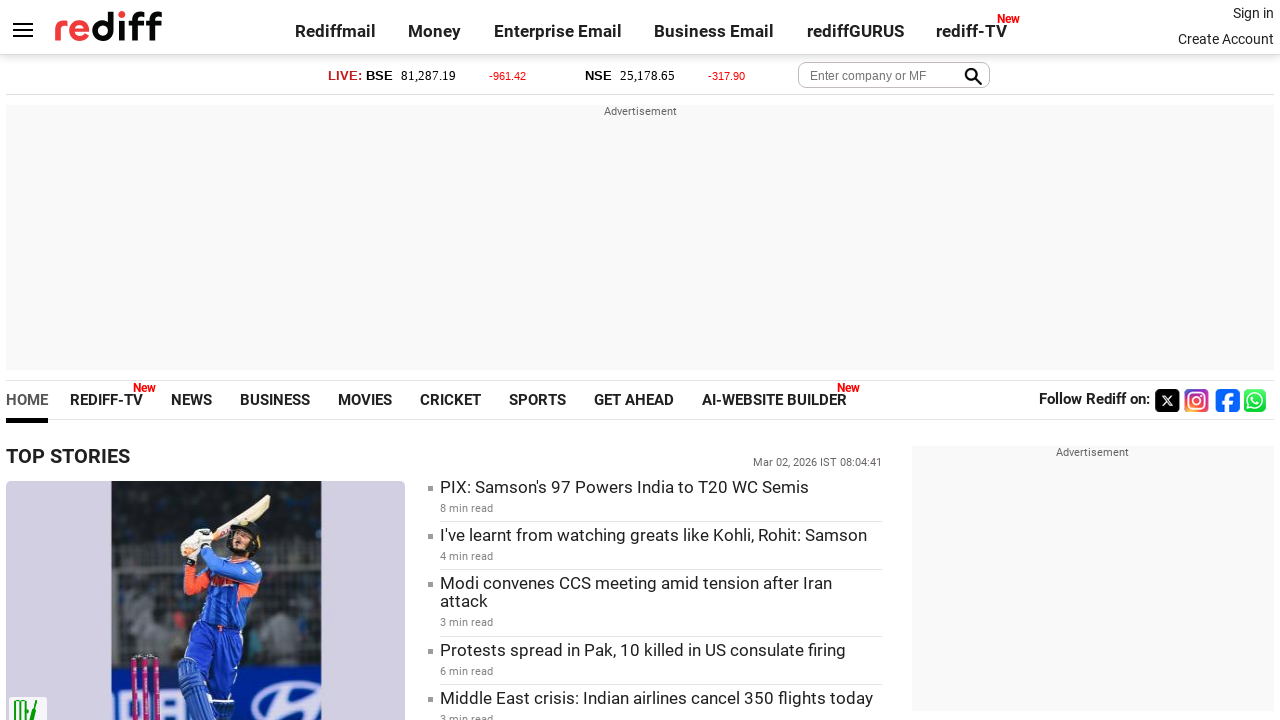